Navigates to Dribbble homepage and verifies the page loads successfully by checking the page title is present

Starting URL: https://dribbble.com/

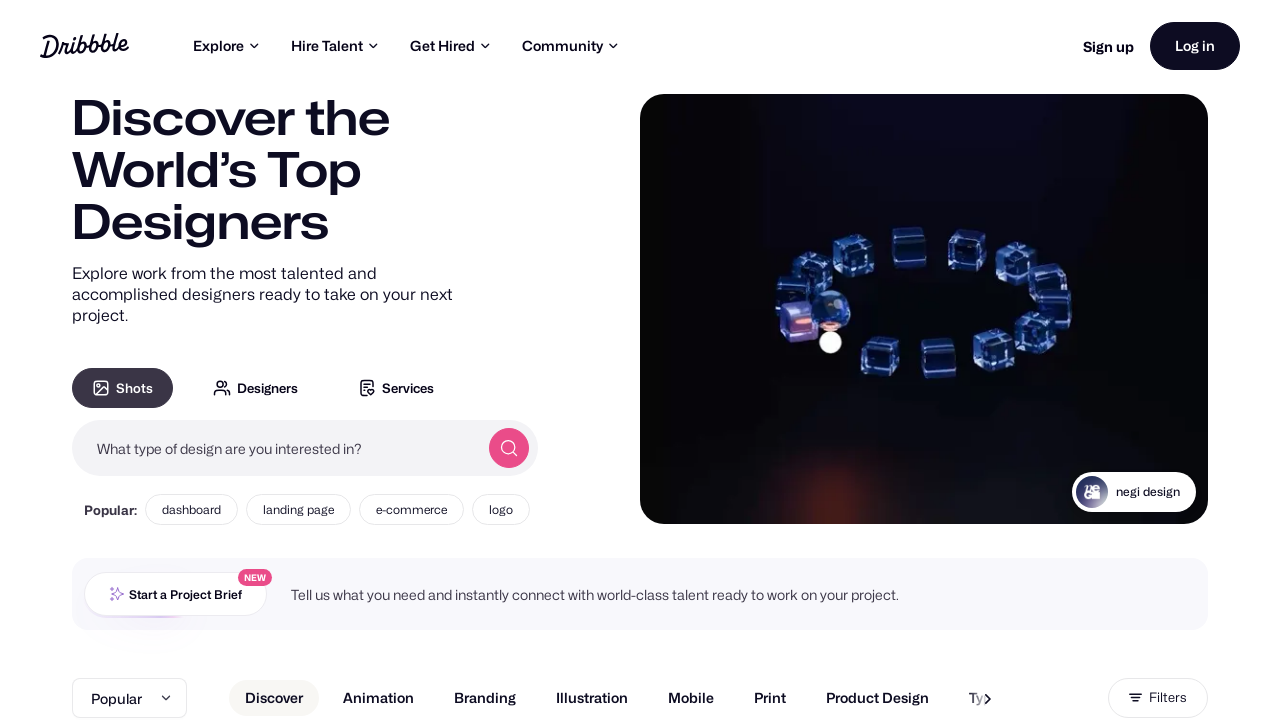

Navigated to Dribbble homepage
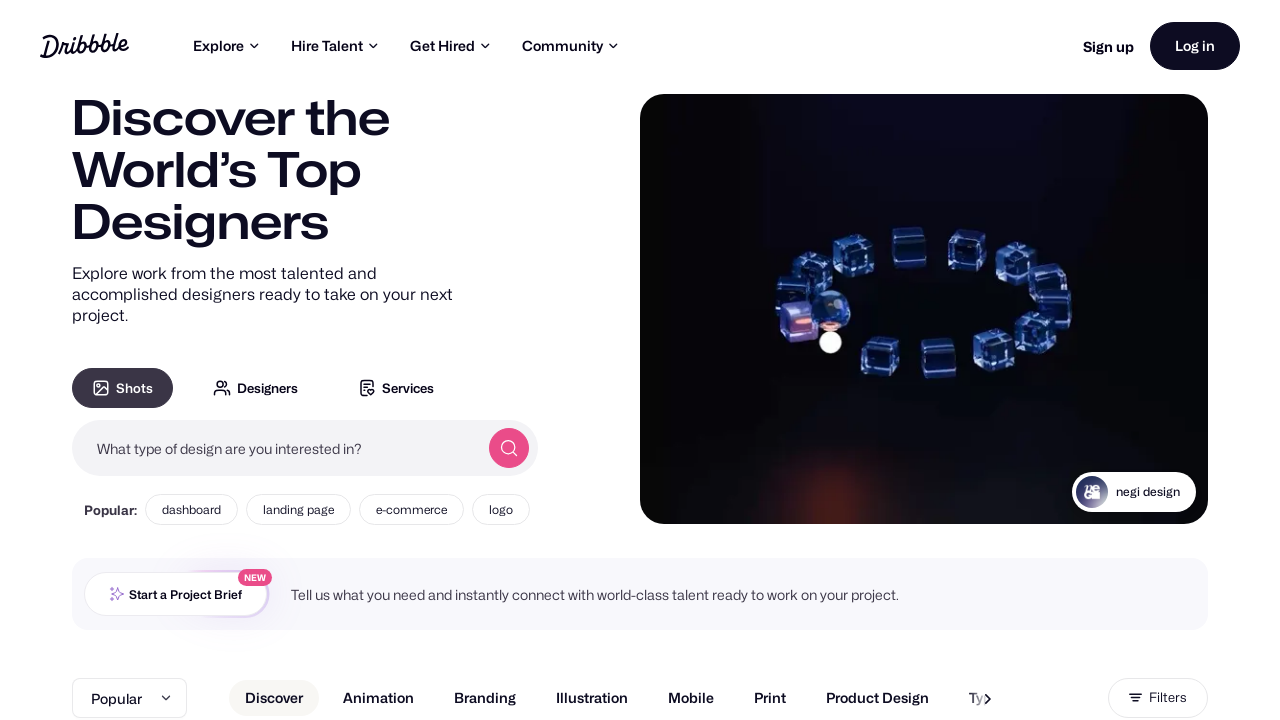

Waited for page to reach domcontentloaded state
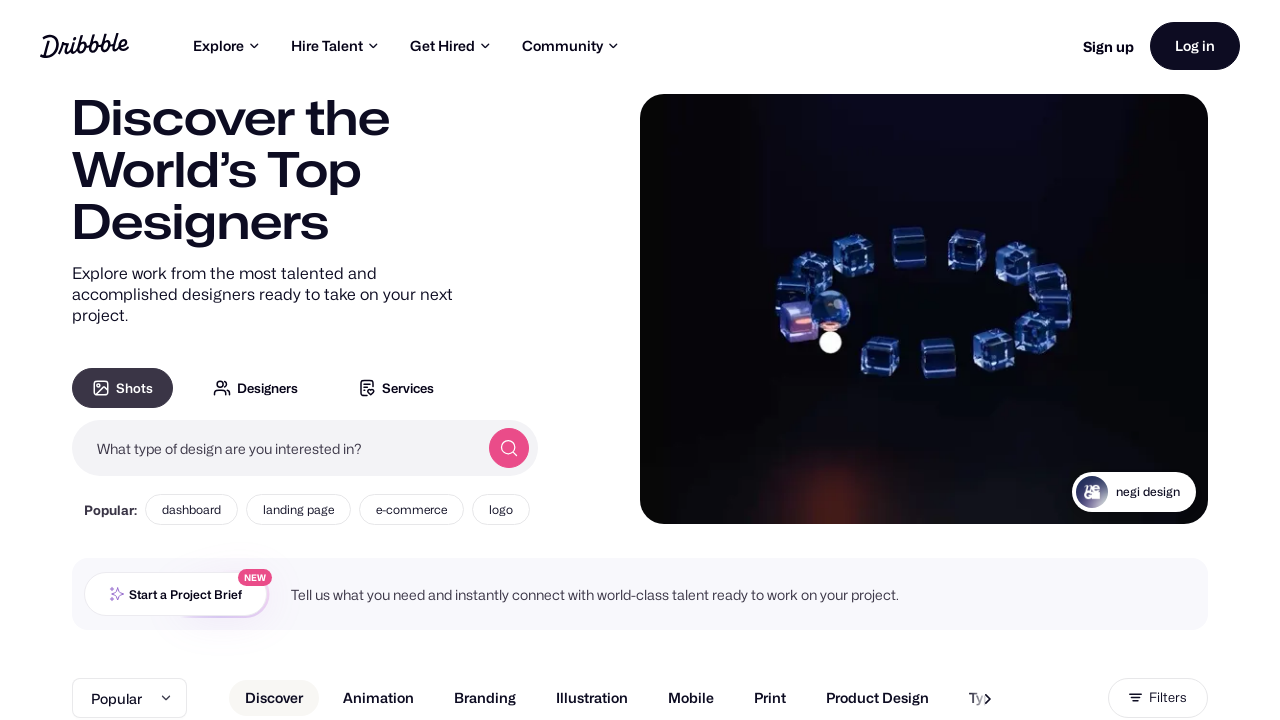

Verified body element is present on the page
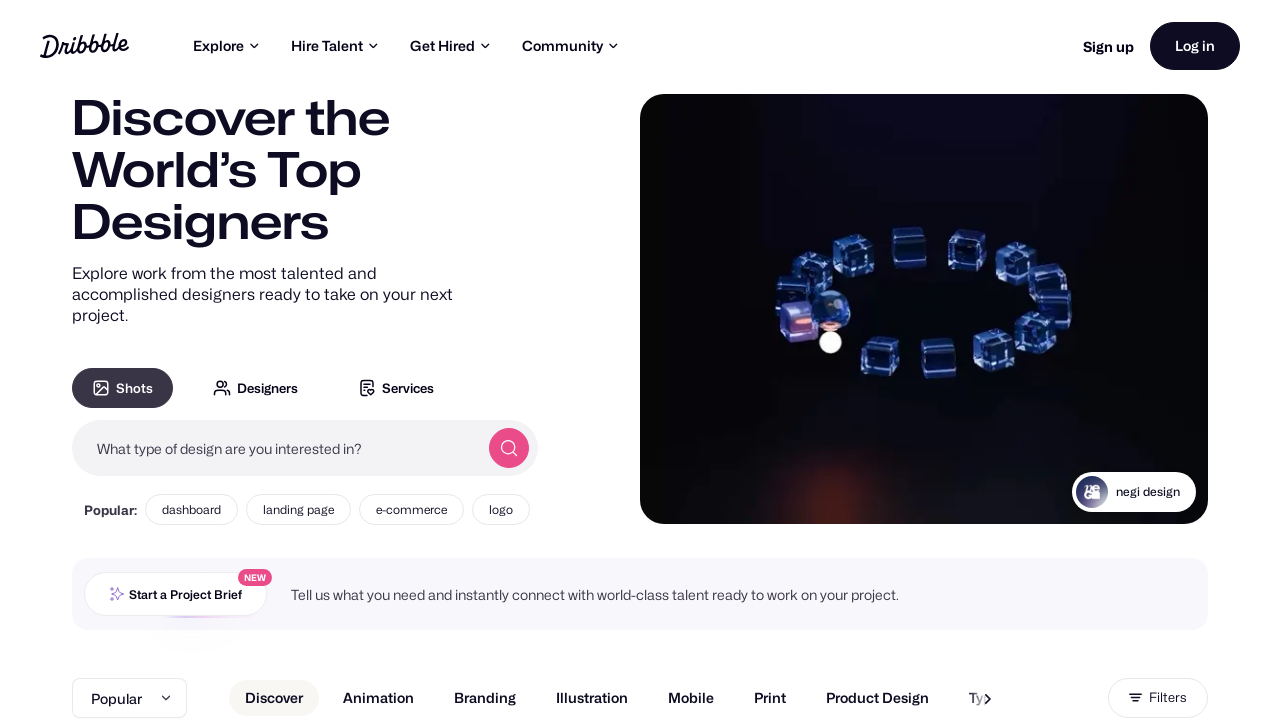

Verified page title is present
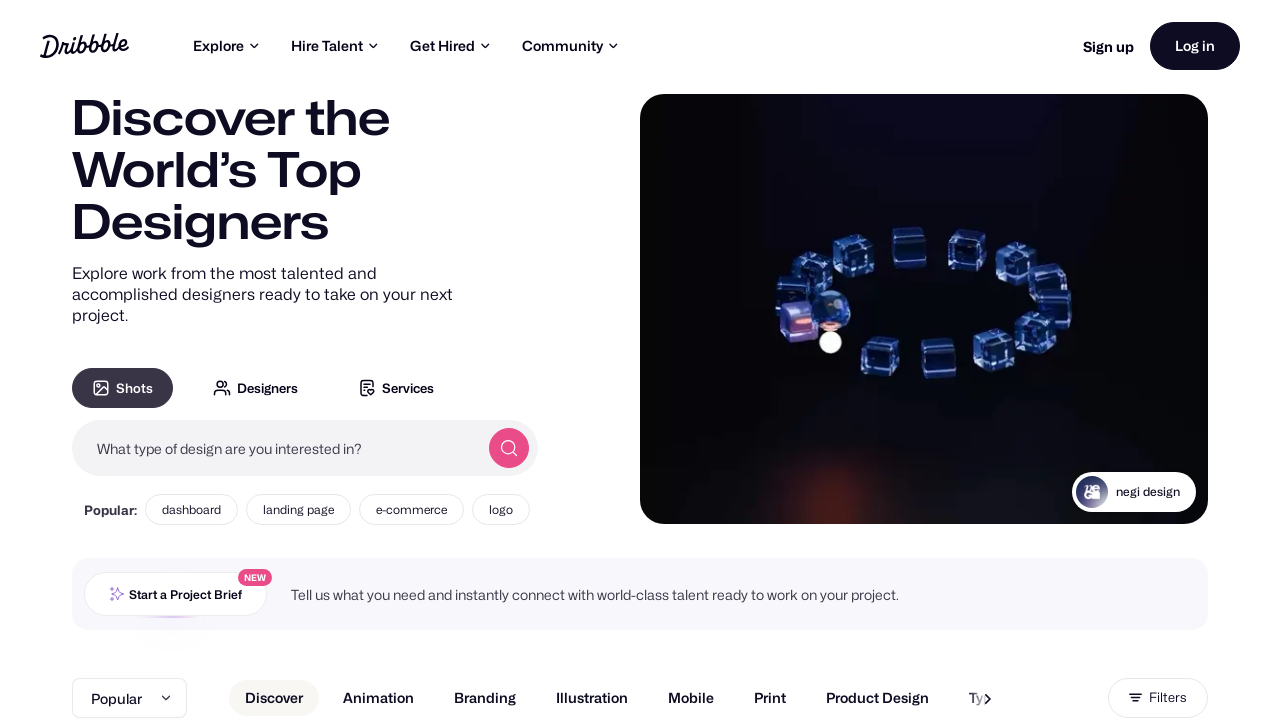

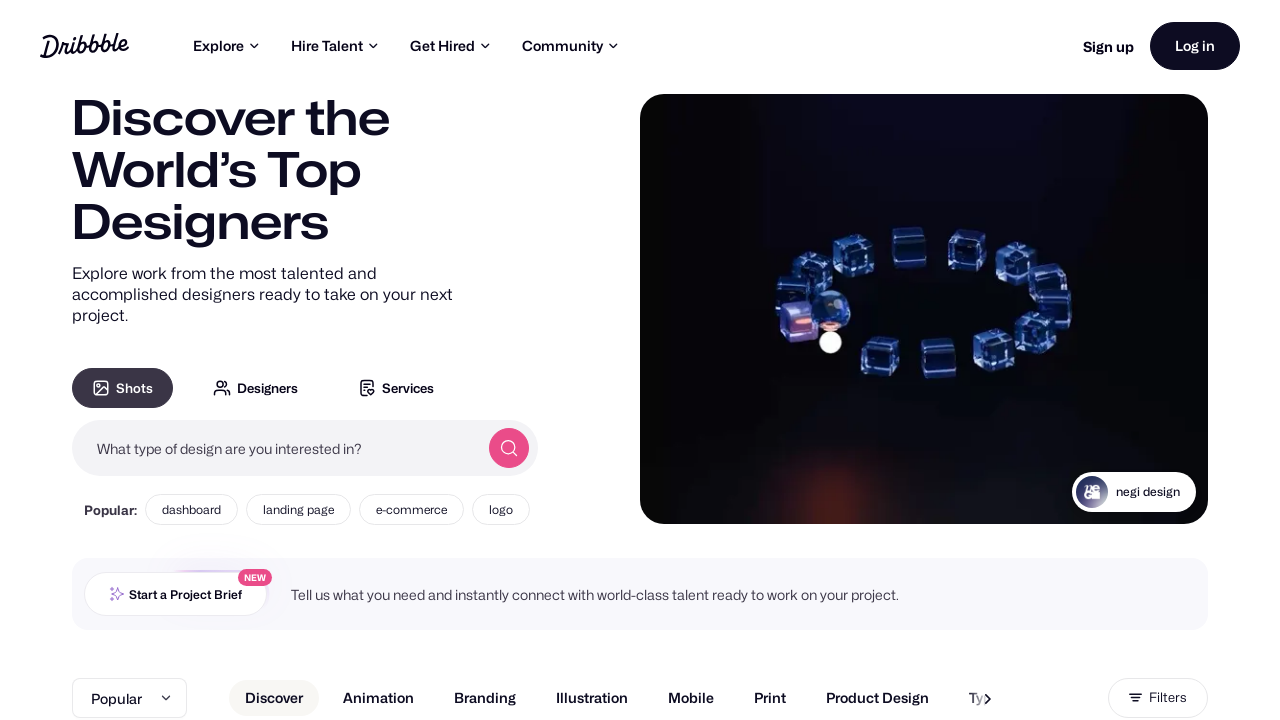